Tests the product browsing and add-to-cart functionality on an Angular demo e-commerce site by navigating to products, selecting Selenium, and adding it to cart.

Starting URL: https://rahulshettyacademy.com/angularAppdemo/

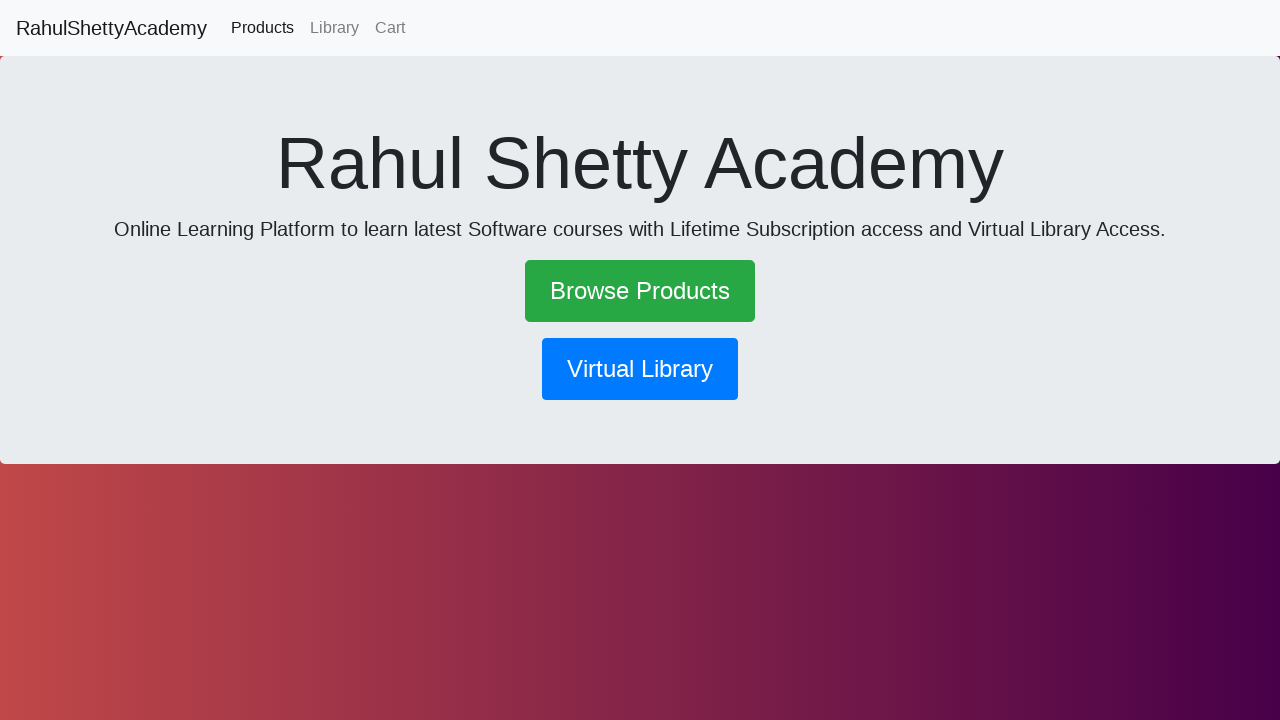

Clicked 'Browse Products' link at (640, 291) on text=Browse Products
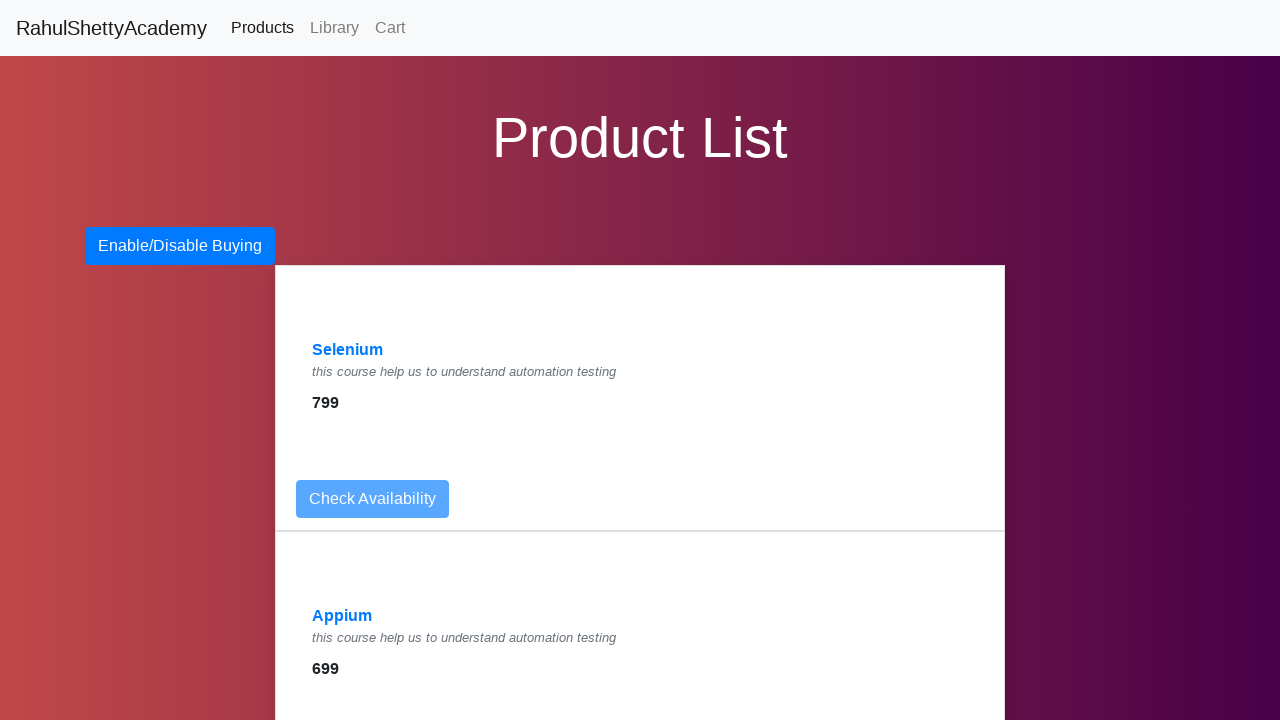

Clicked 'Selenium' product link at (348, 350) on text=Selenium
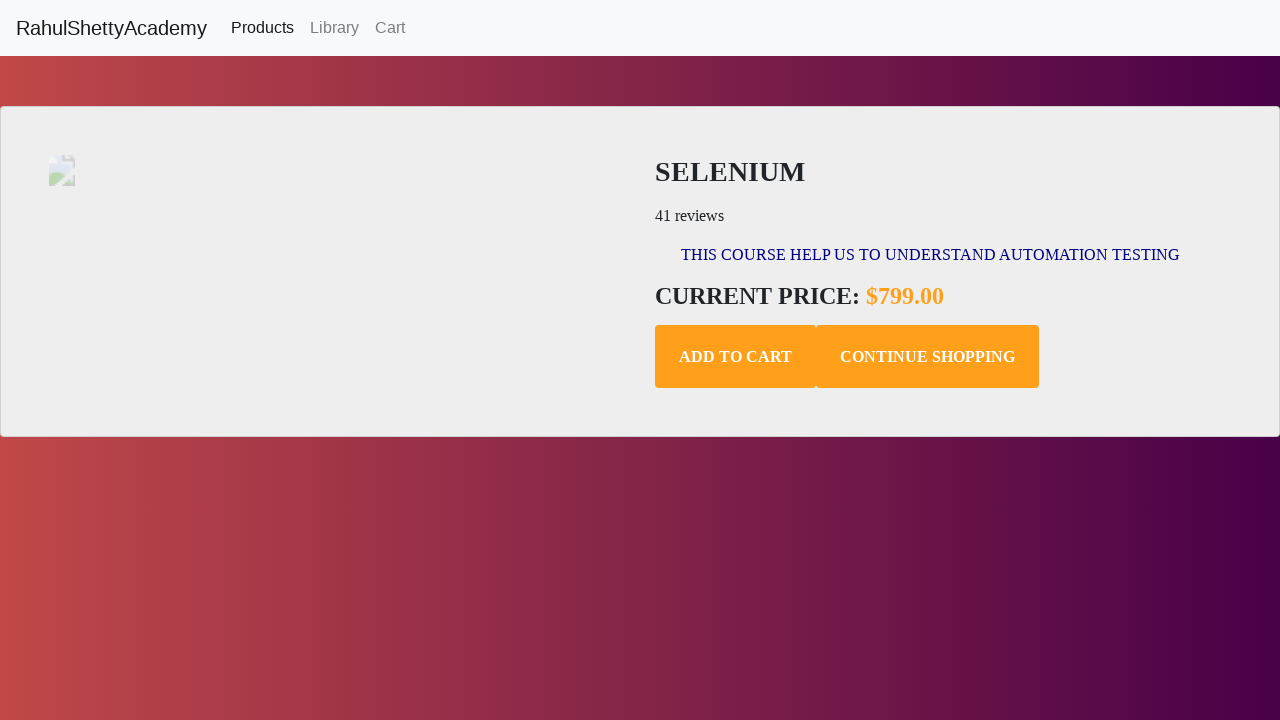

Clicked 'Add to Cart' button for Selenium product at (736, 357) on xpath=//button[text()='Add to Cart']
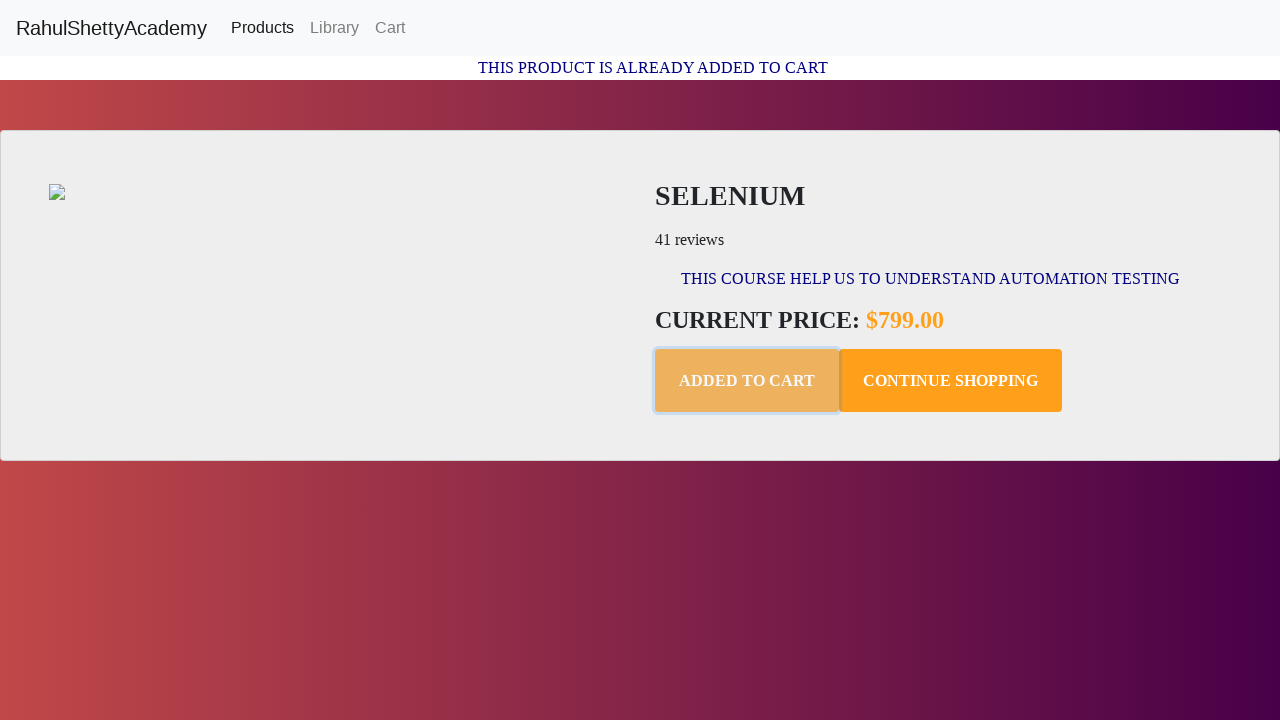

Confirmation message 'This Product is already added to Cart' appeared
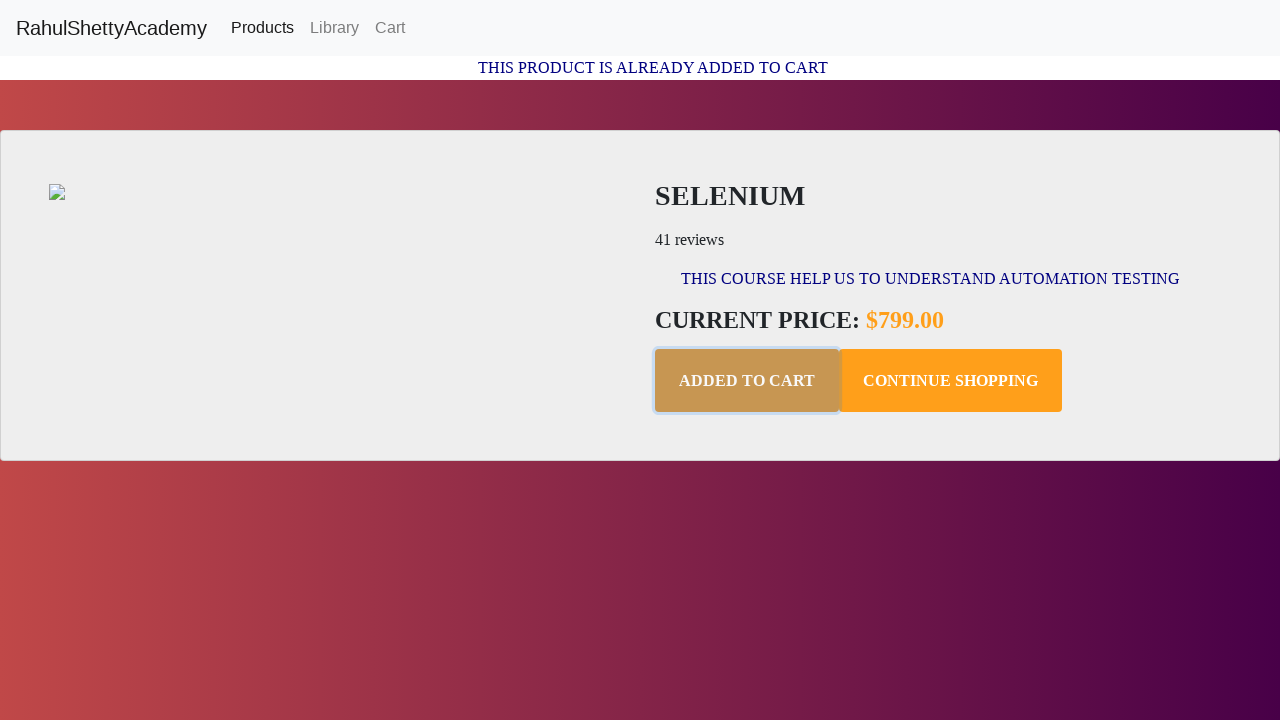

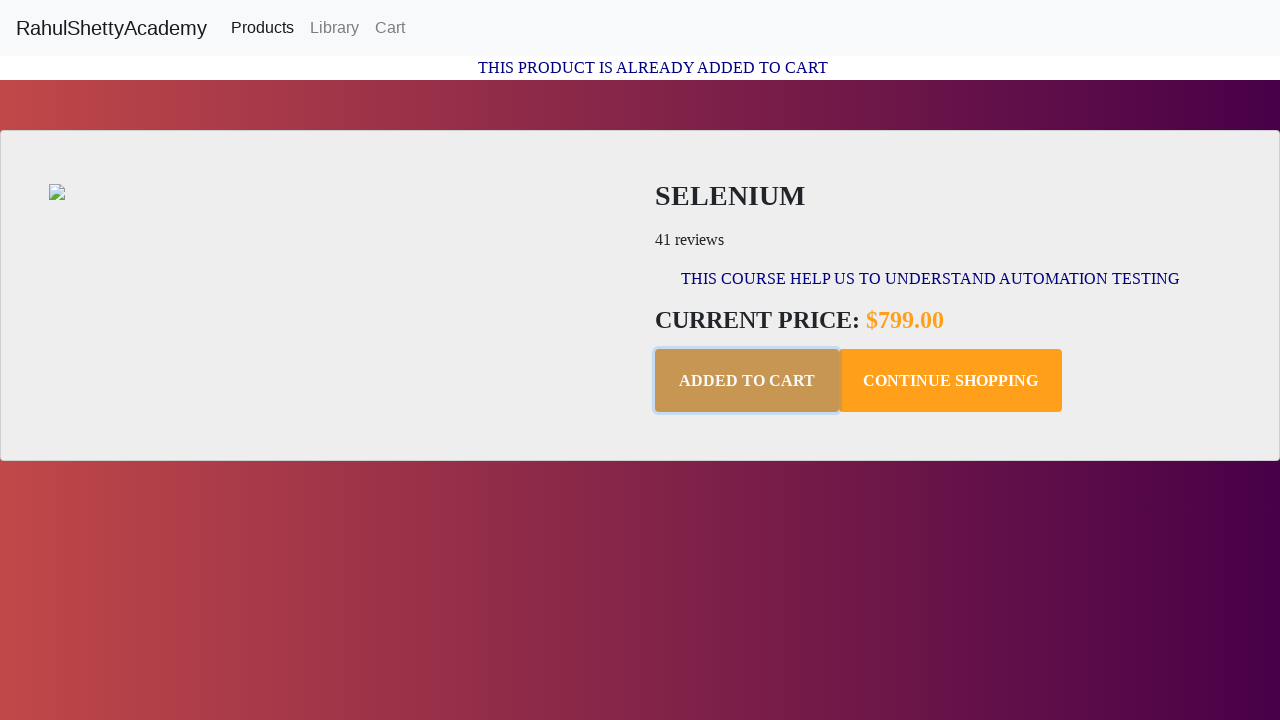